Tests drag and drop functionality on jQuery UI demo page by dragging an element from one position to another within an iframe

Starting URL: https://jqueryui.com/droppable/

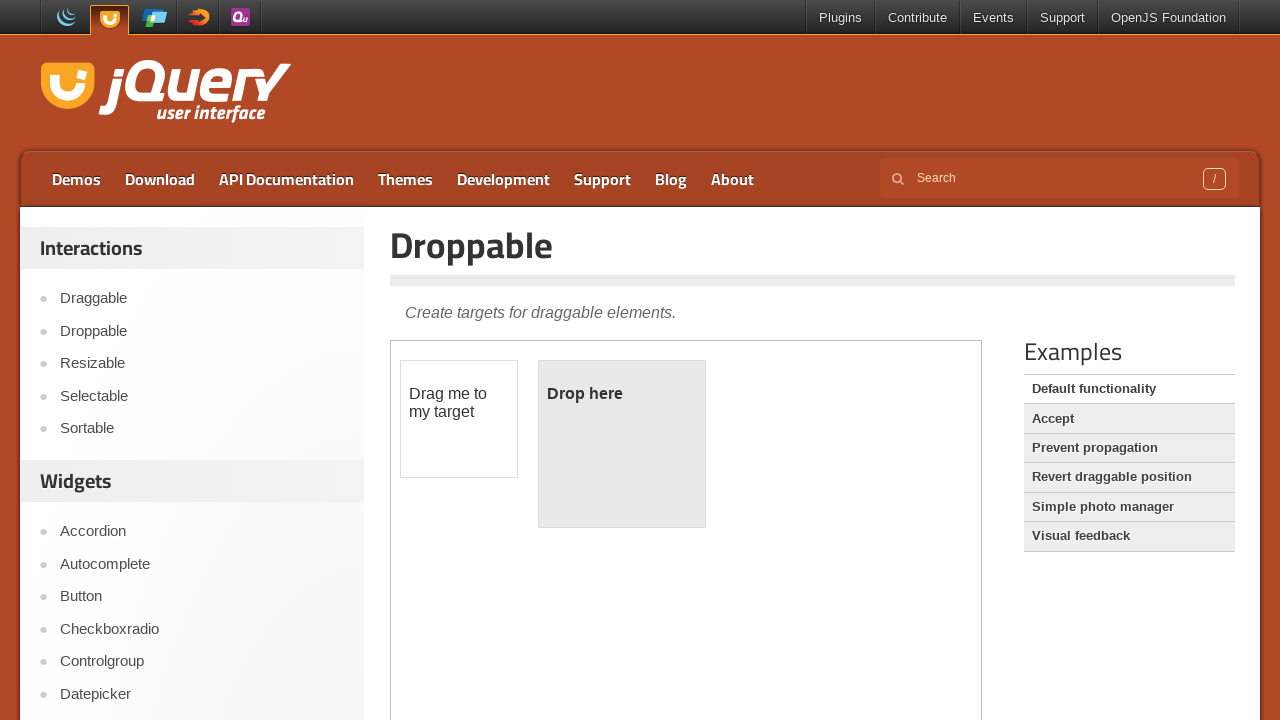

Navigated to jQuery UI droppable demo page
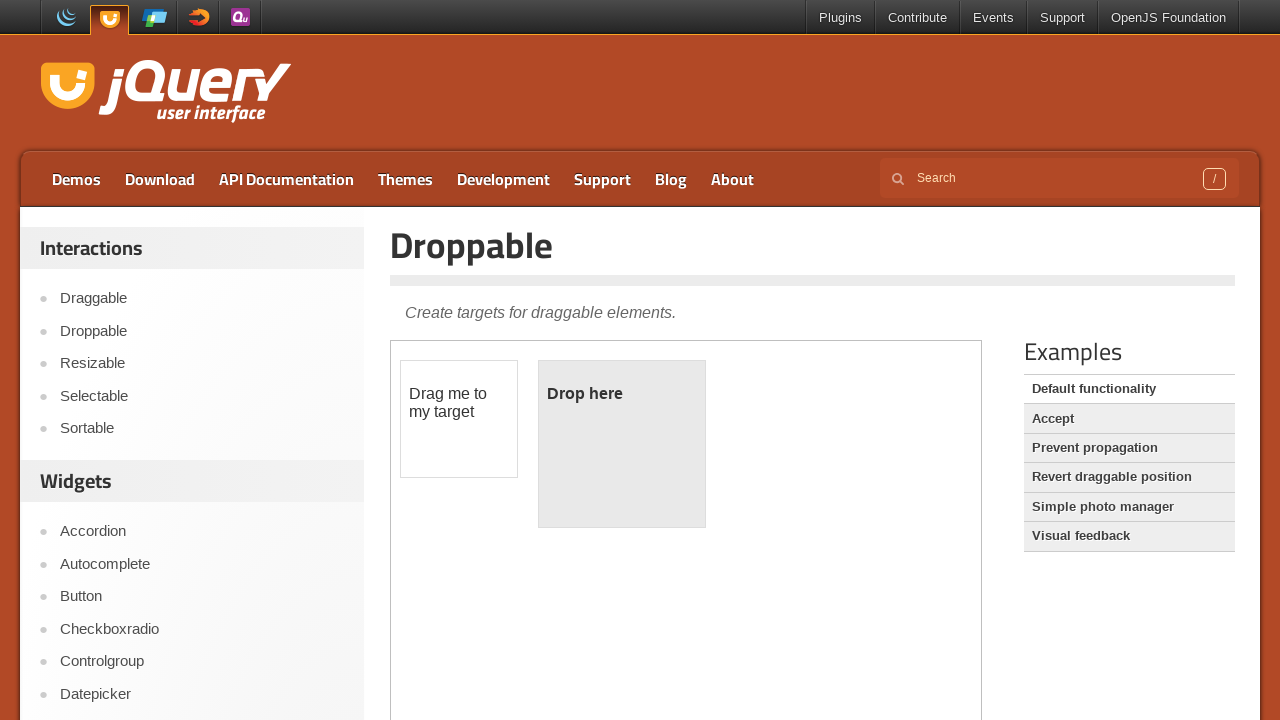

Located and switched to demo iframe
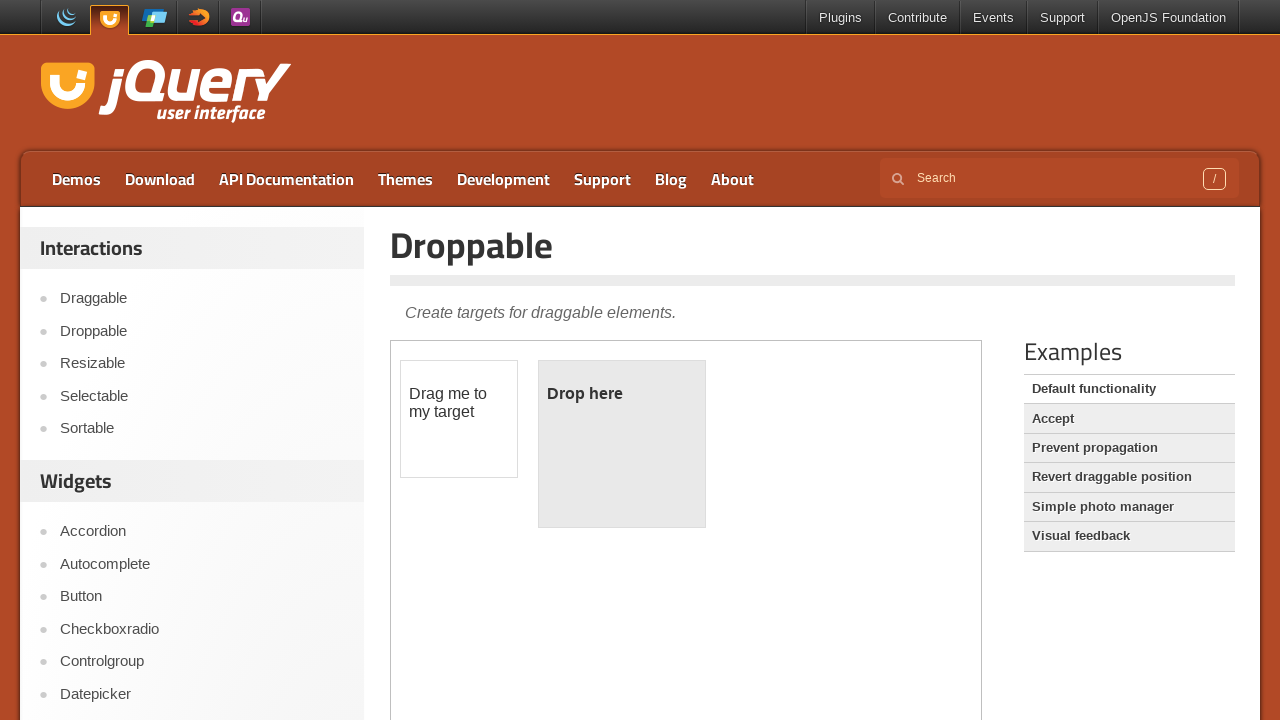

Located draggable element with id 'draggable'
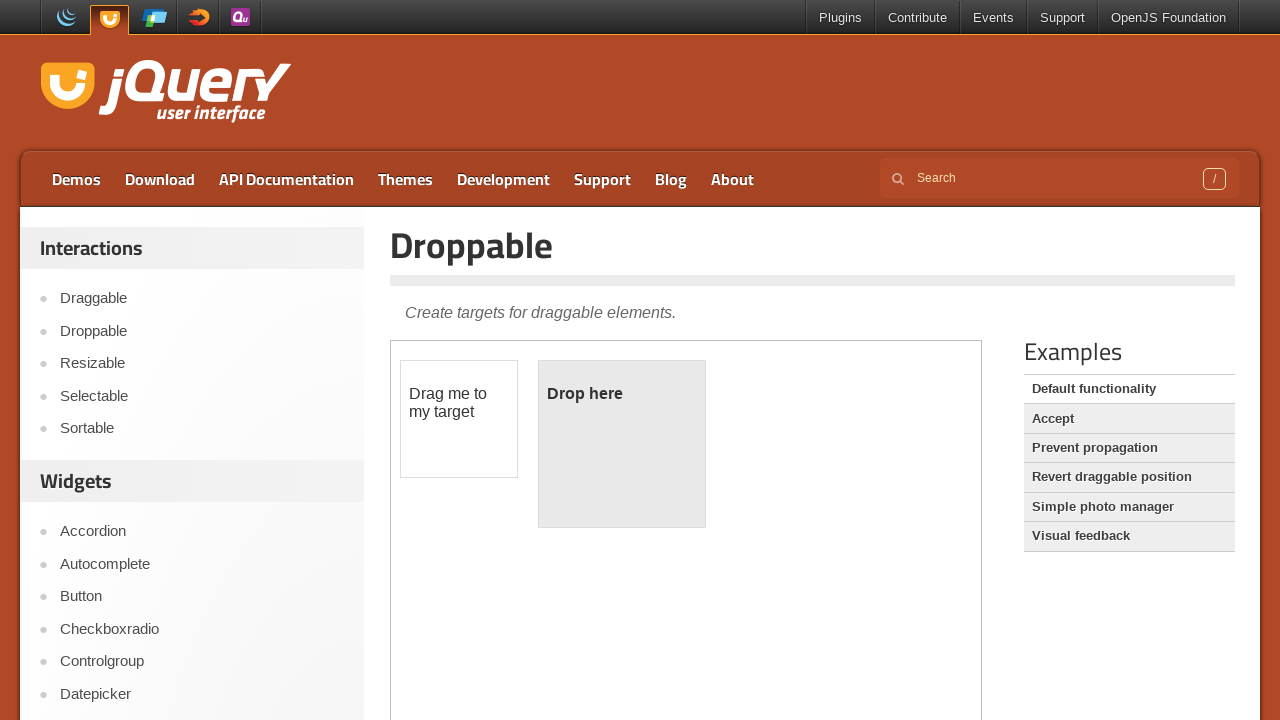

Located droppable target element with id 'droppable'
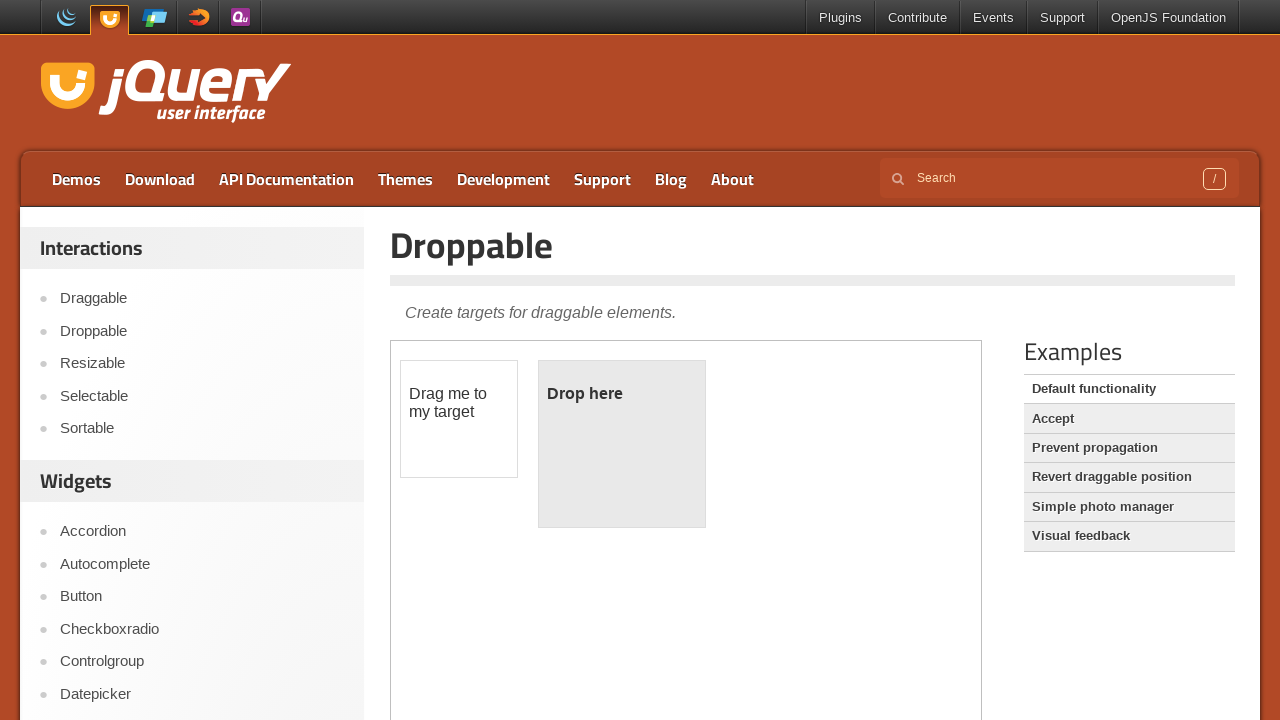

Dragged draggable element to droppable target at (622, 444)
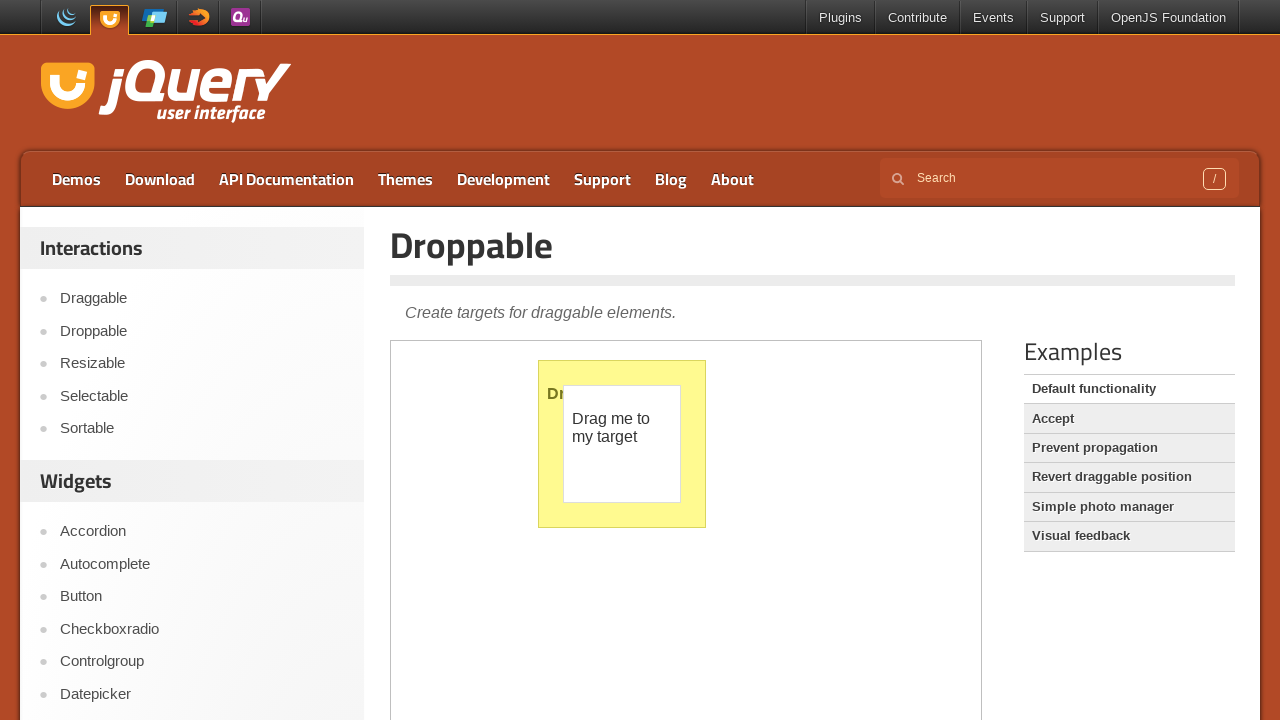

Waited 2 seconds to observe drag and drop result
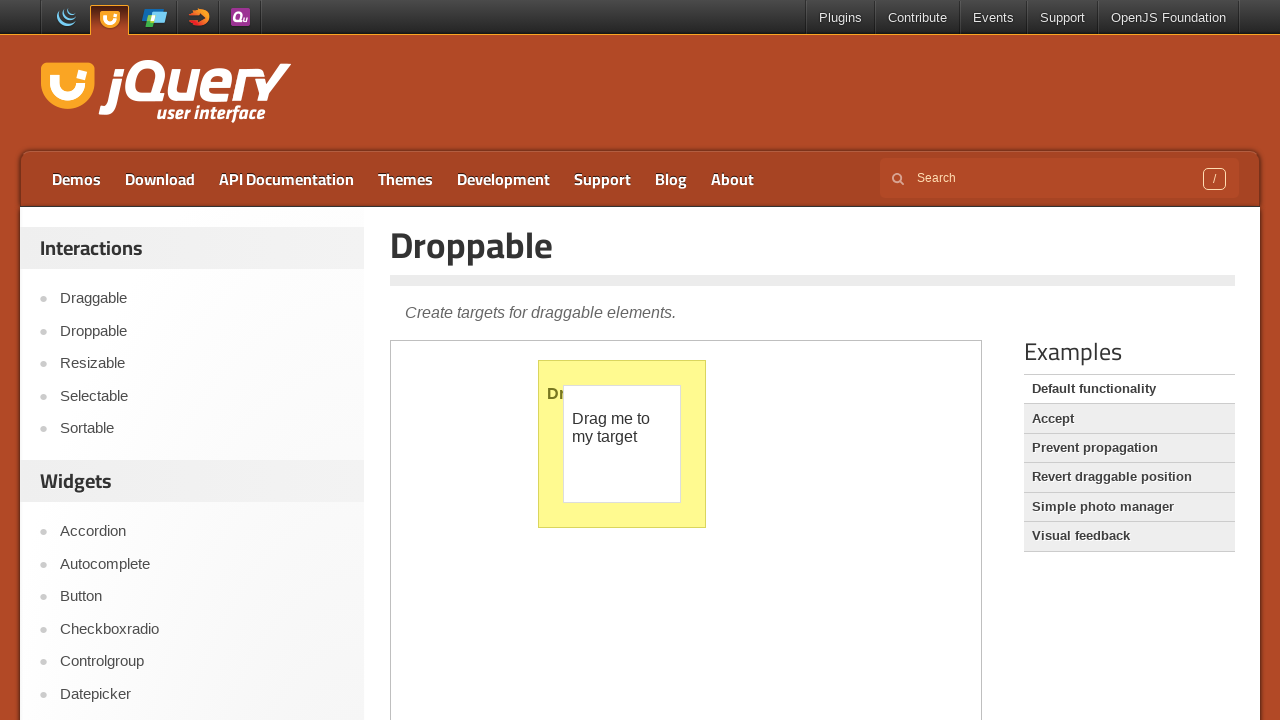

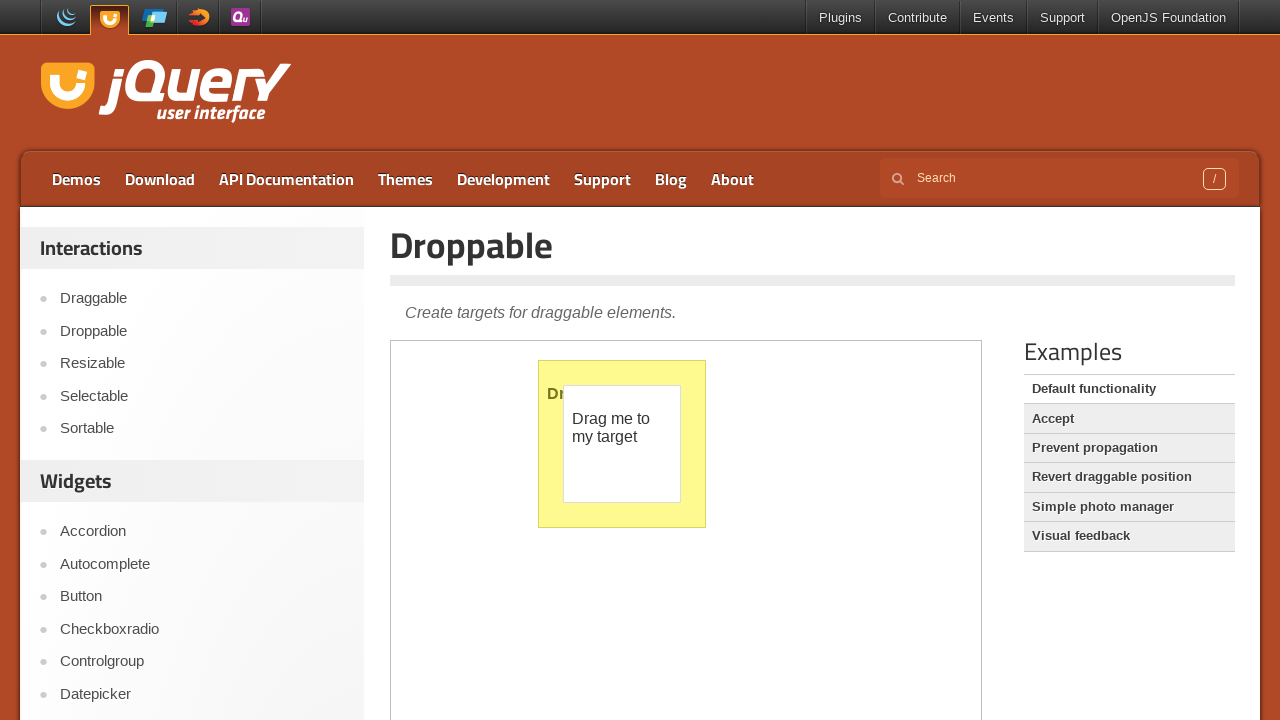